Tests modal ad dismissal by waiting for the modal to appear and clicking to close it

Starting URL: https://the-internet.herokuapp.com/entry_ad

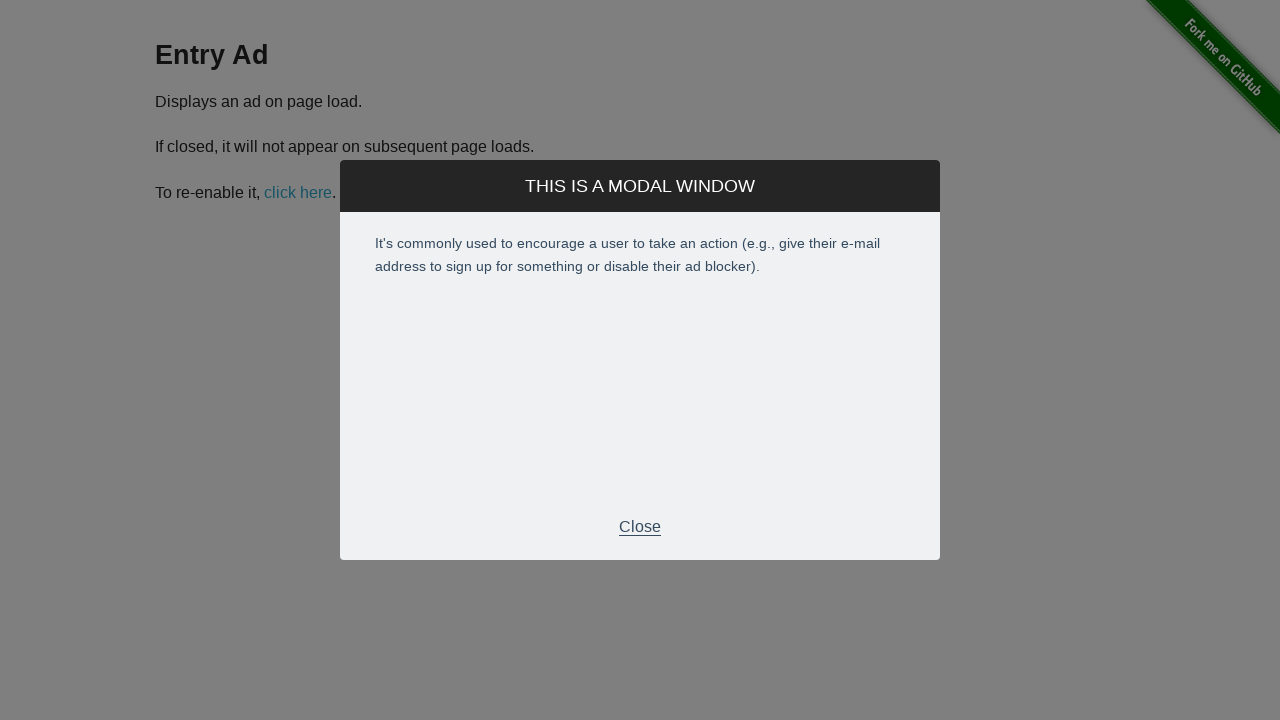

Navigated to entry ad page
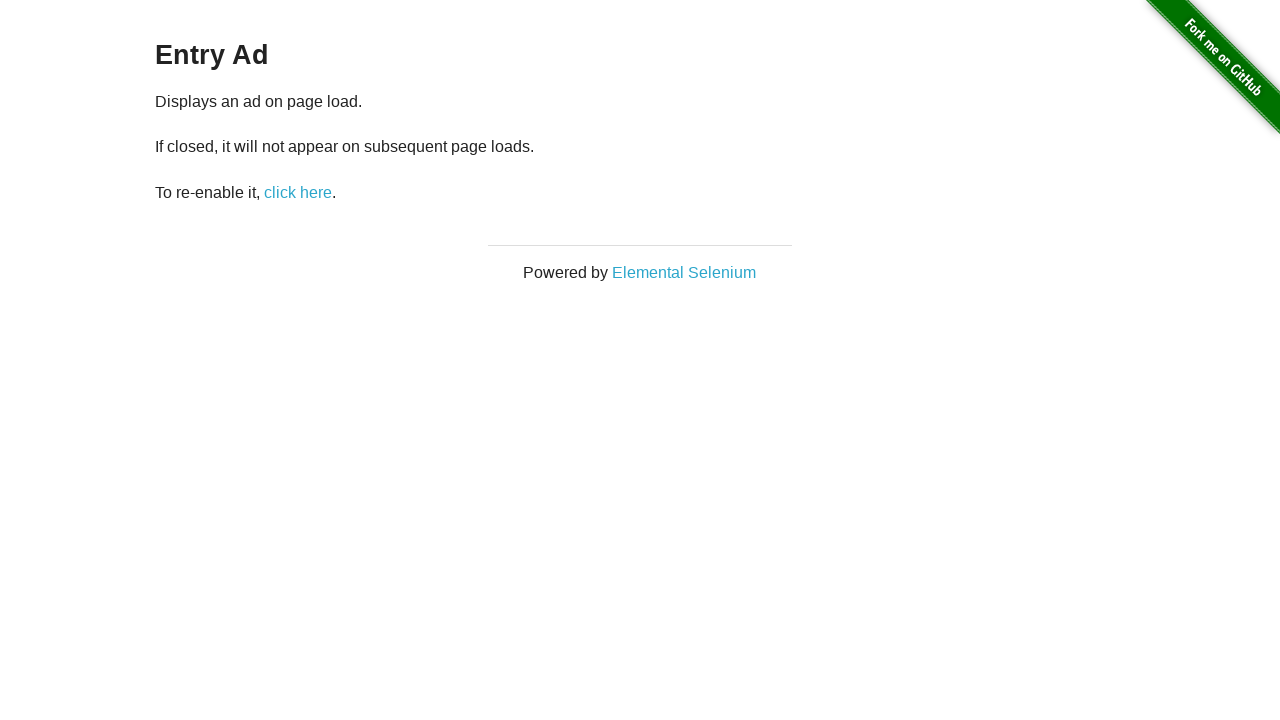

Modal footer appeared and is visible
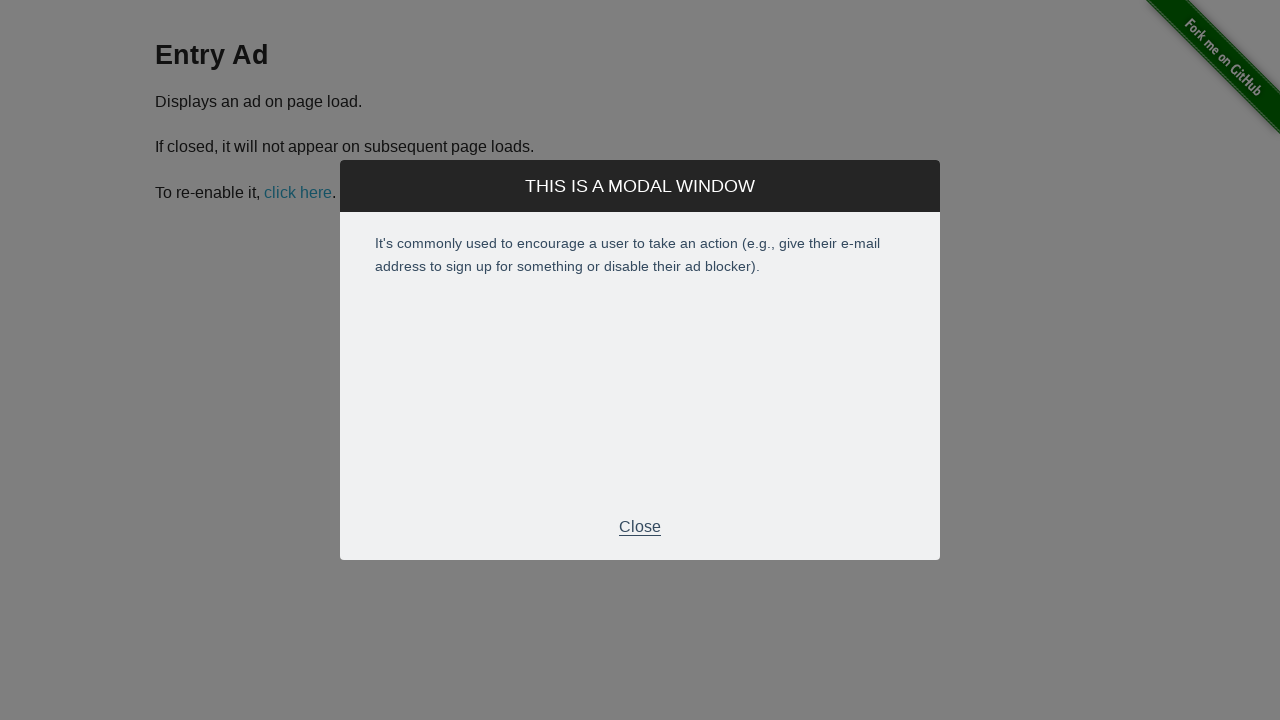

Clicked modal footer to dismiss the ad at (640, 527) on .modal-footer p
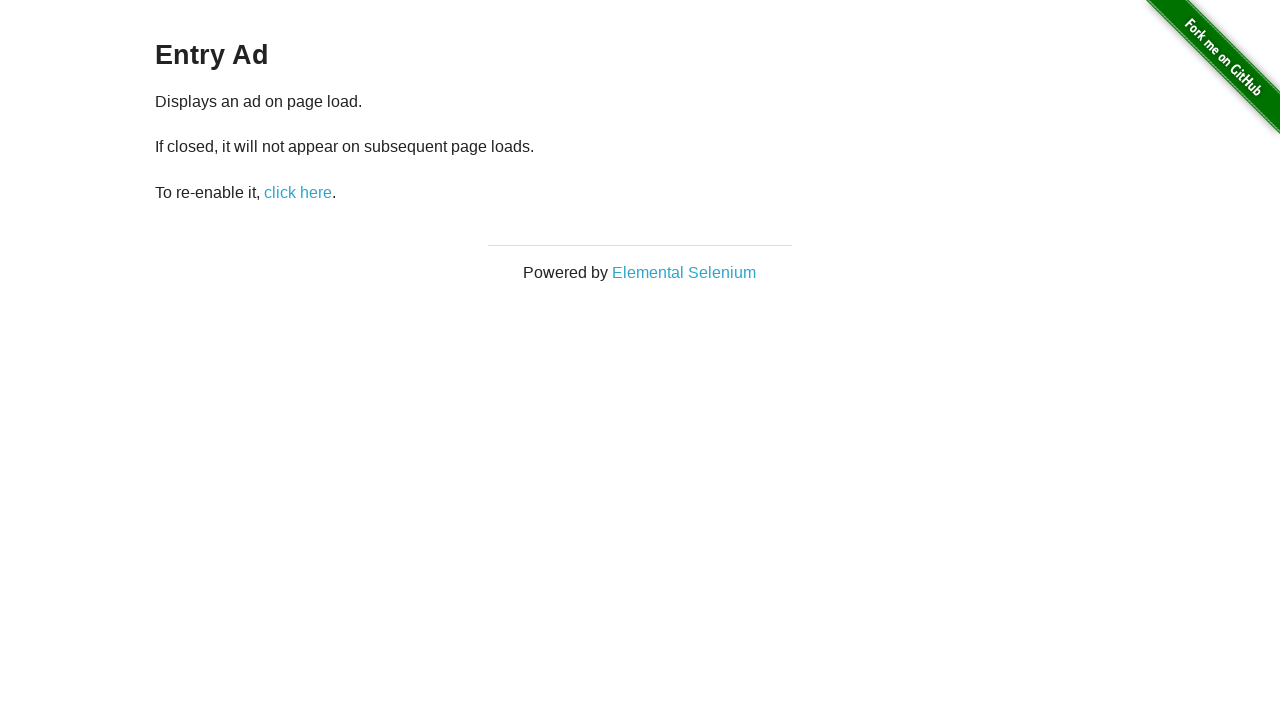

Page content loaded after modal dismissal
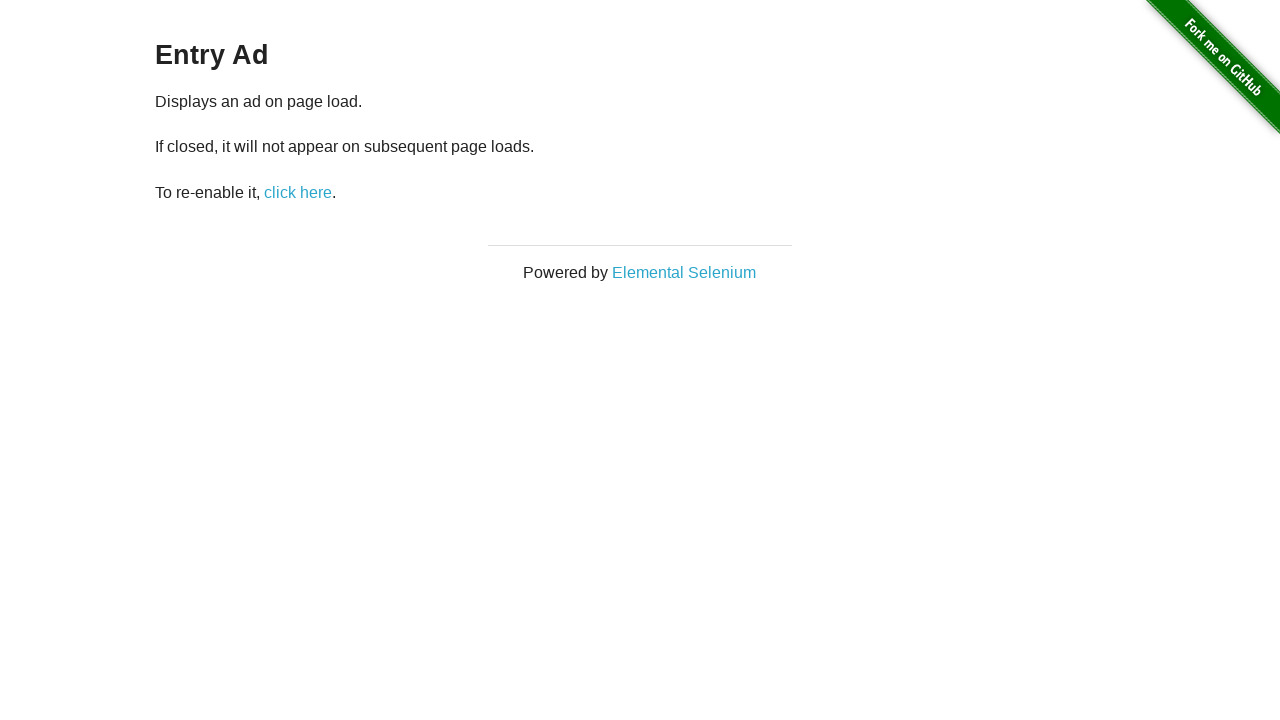

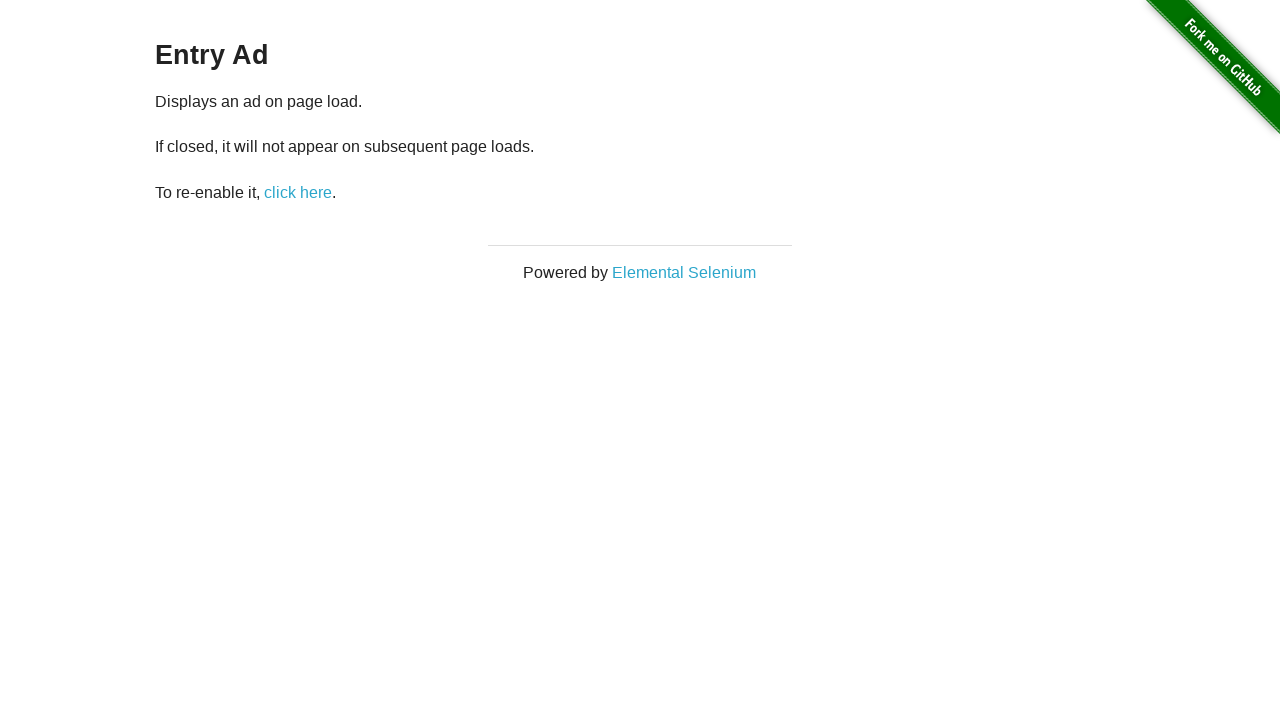